Navigates to a page, clicks a link with a mathematically calculated text value, then fills out a form with first name, last name, city, and country fields before submitting.

Starting URL: http://suninjuly.github.io/find_link_text

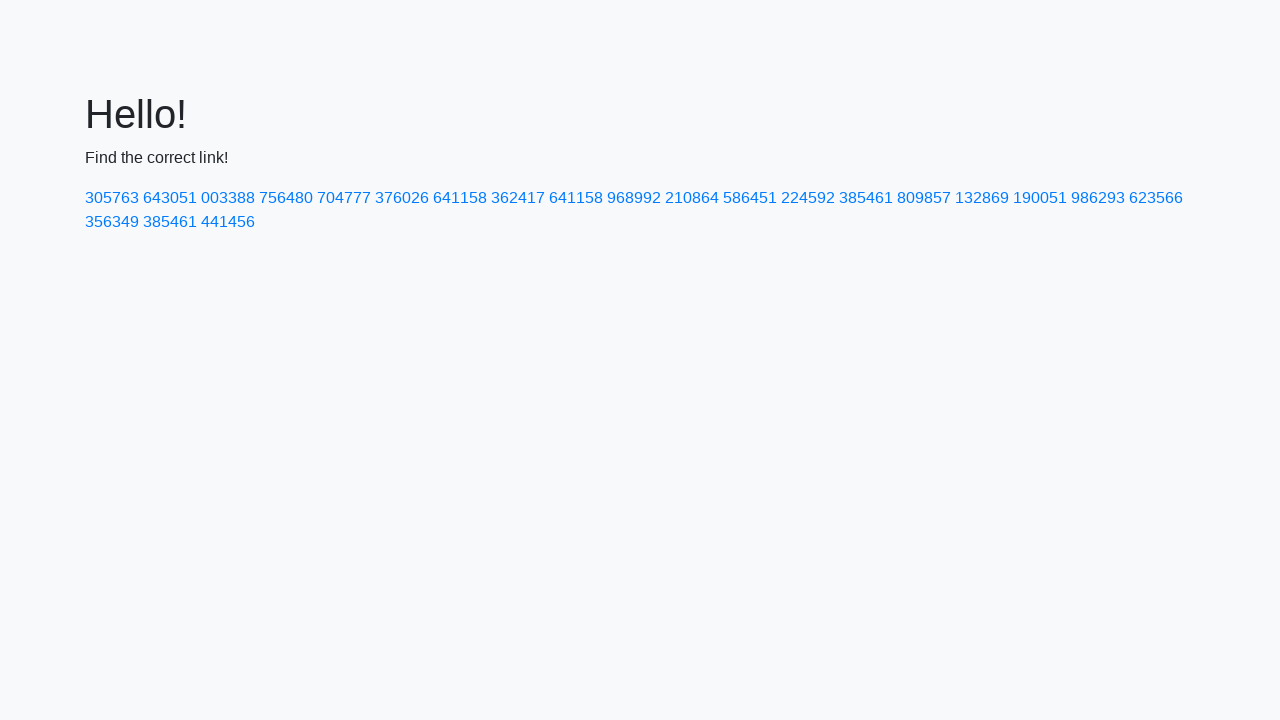

Clicked link with mathematically calculated text value '224592' at (808, 198) on a:text('224592')
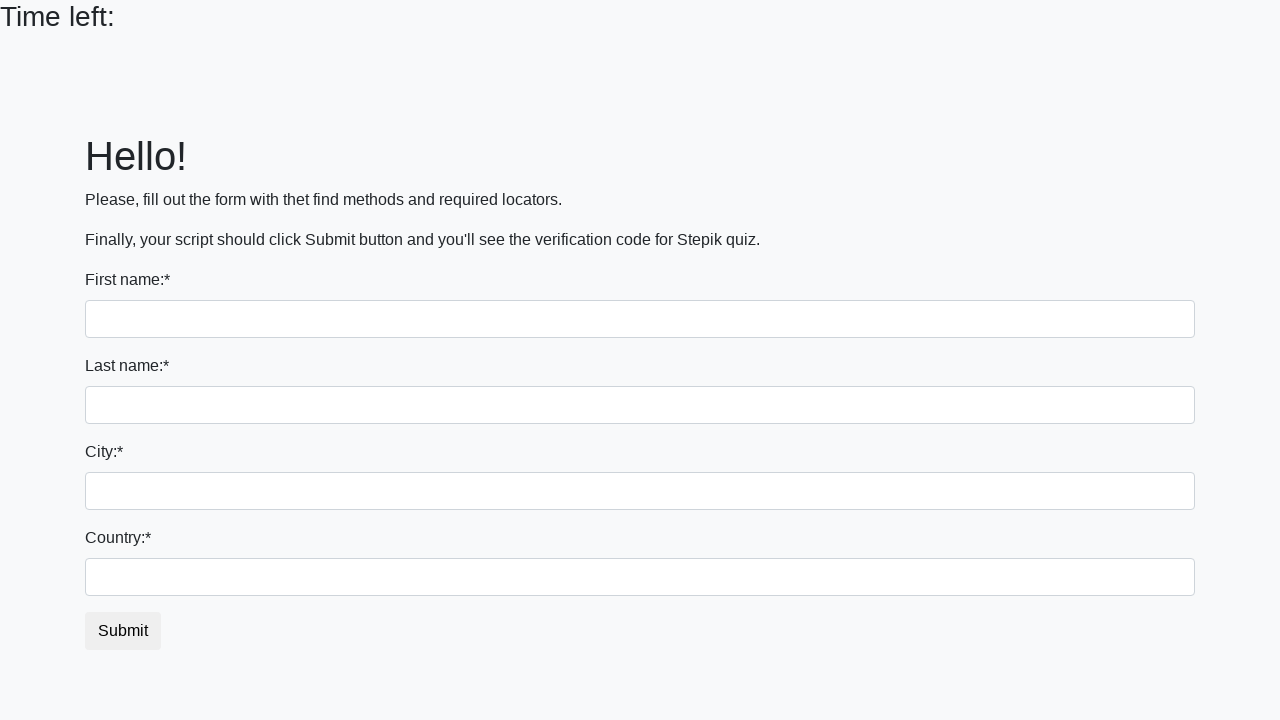

Filled first name field with 'Ivan' on input
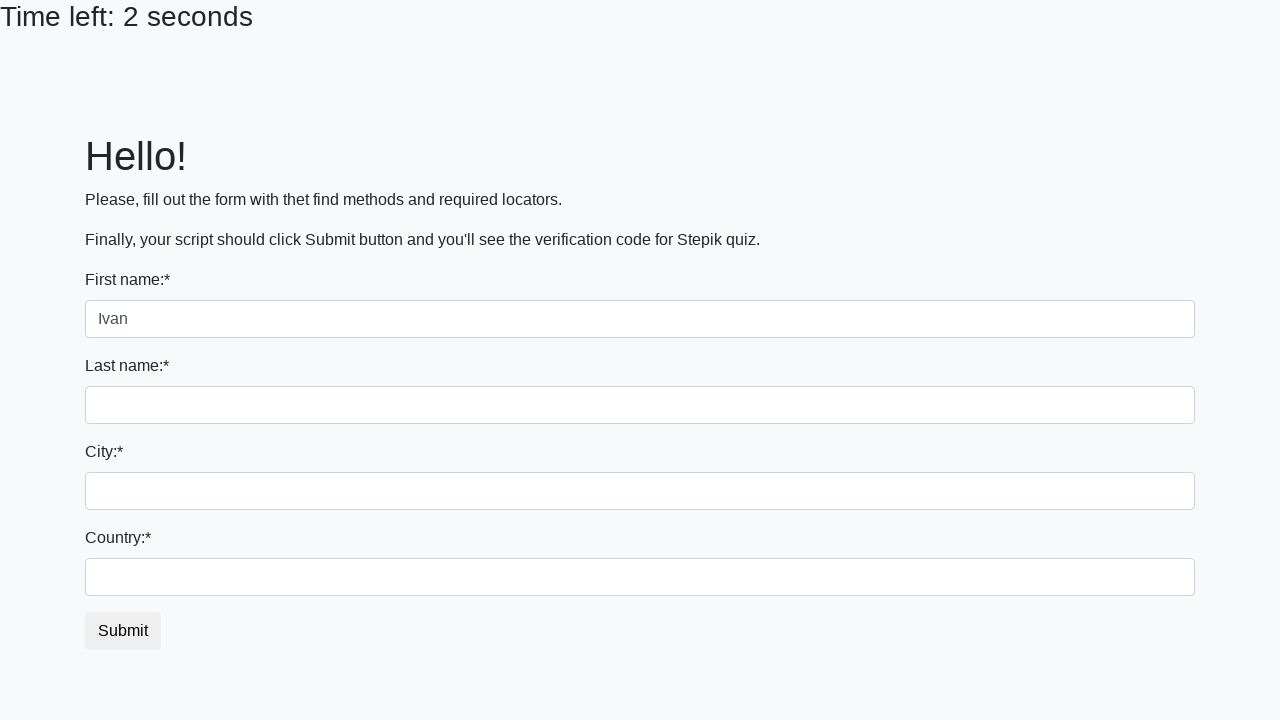

Filled last name field with 'Petrov' on input[name='last_name']
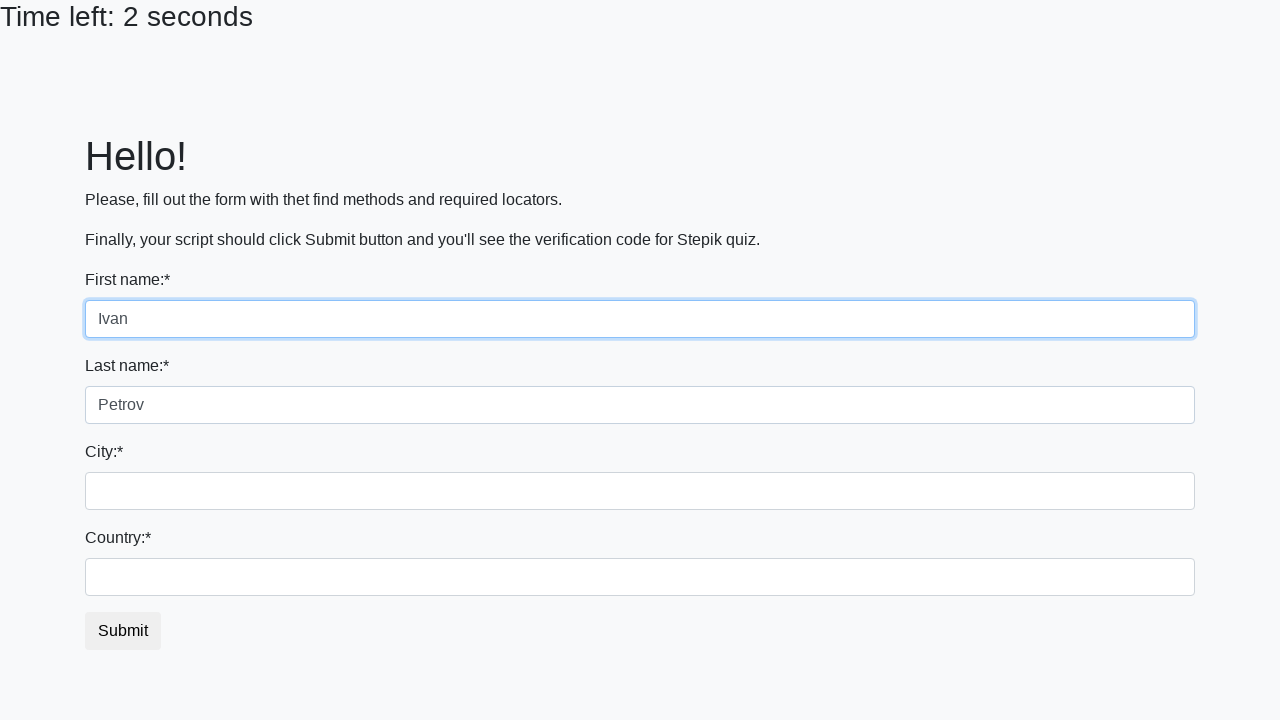

Filled city field with 'Smolensk' on .city
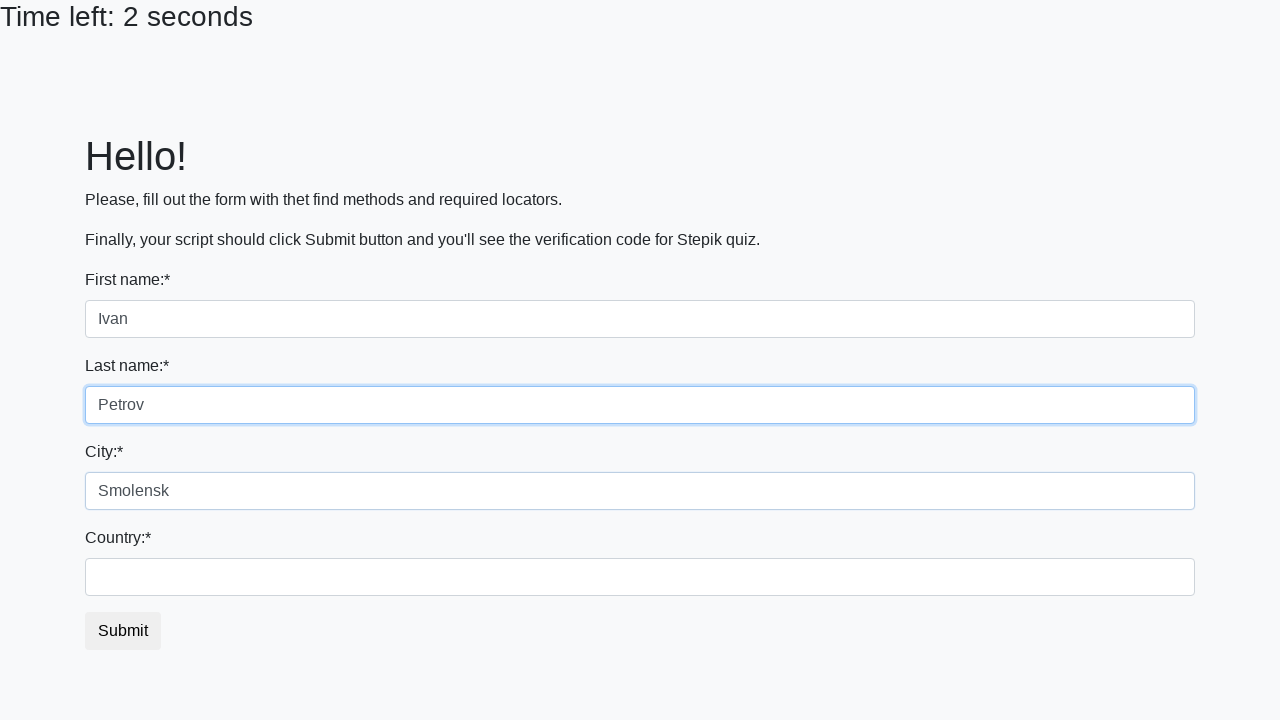

Filled country field with 'Russia' on #country
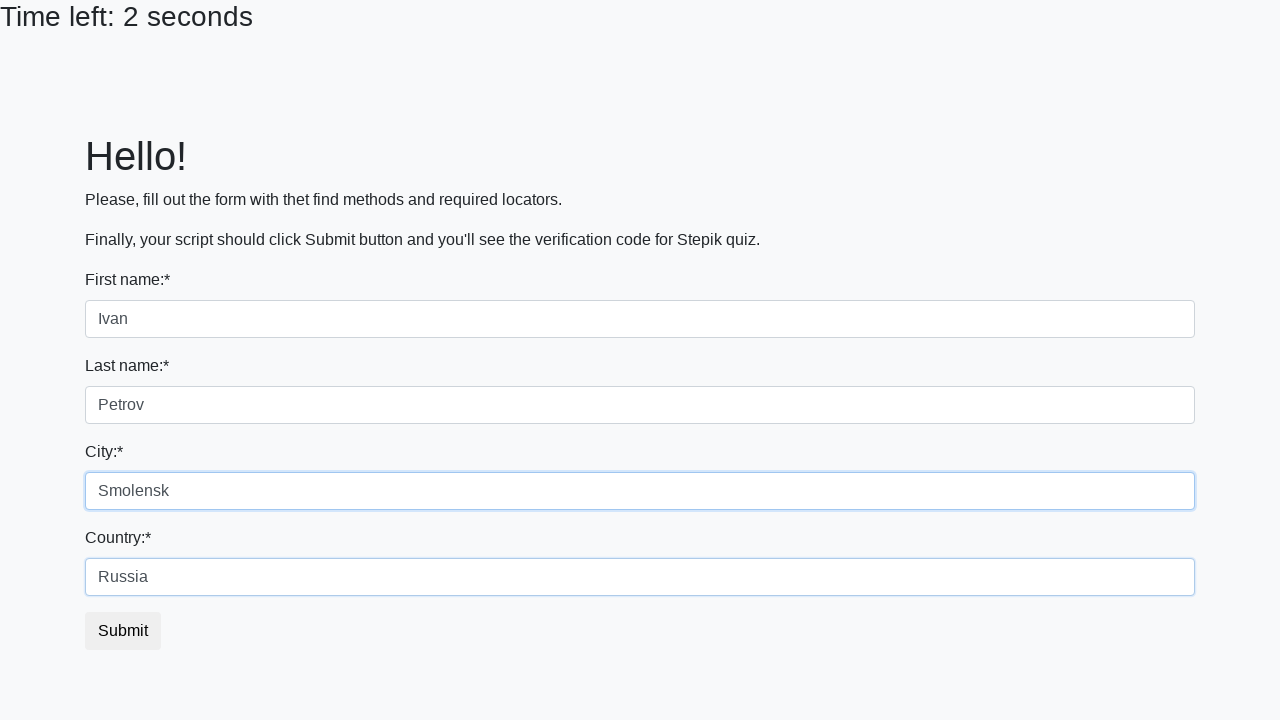

Clicked submit button to complete form submission at (123, 631) on button.btn
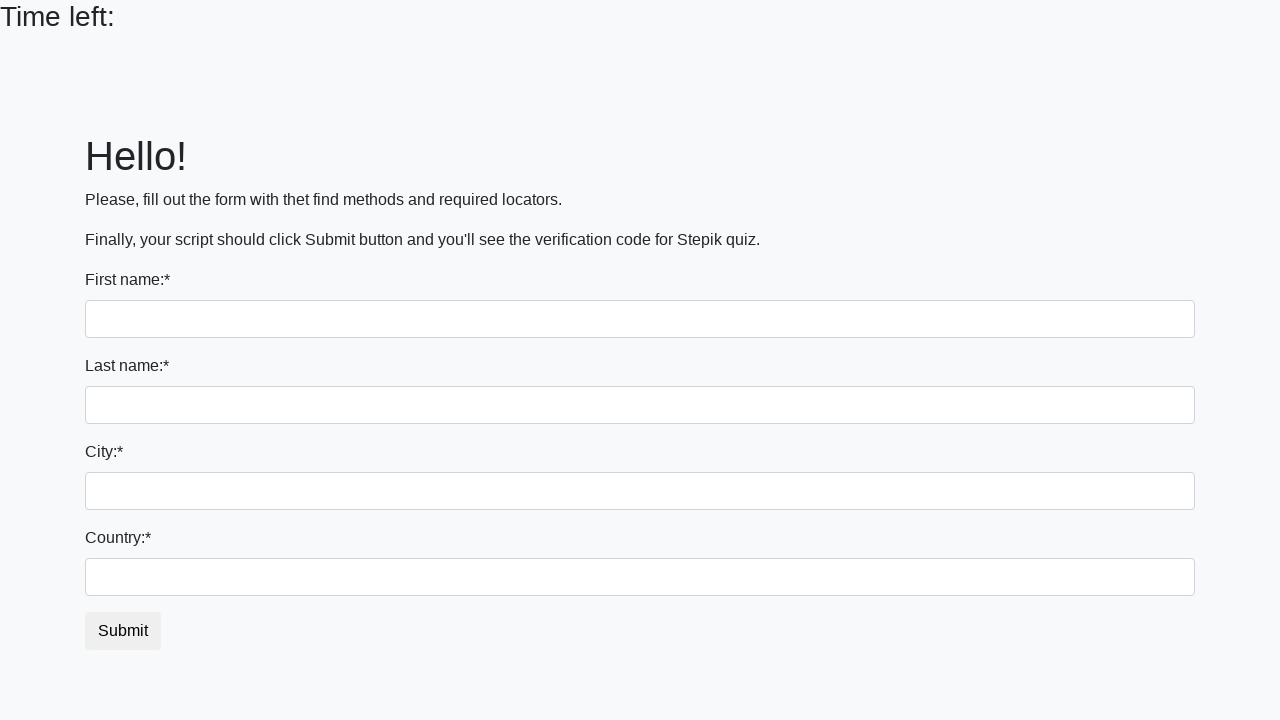

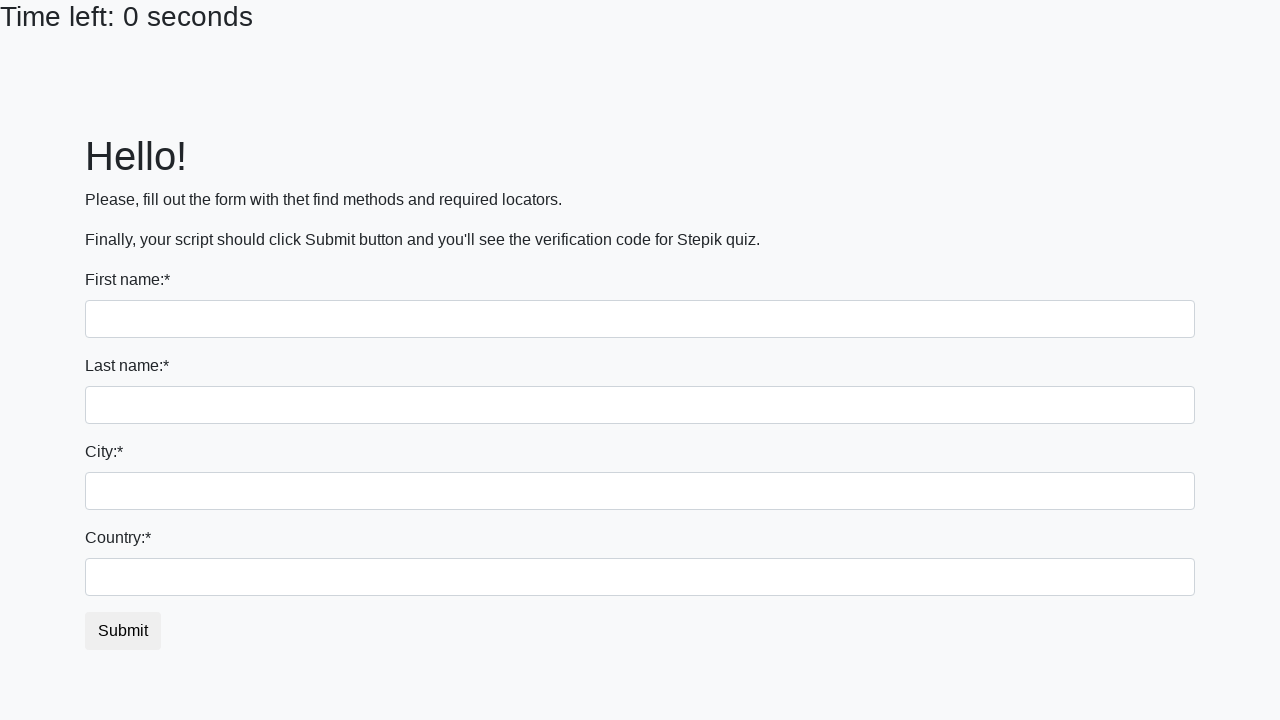